Tests a web form by clicking on text input, entering "Selenium" text, submitting the form, and verifying the success message

Starting URL: https://www.selenium.dev/selenium/web/web-form.html

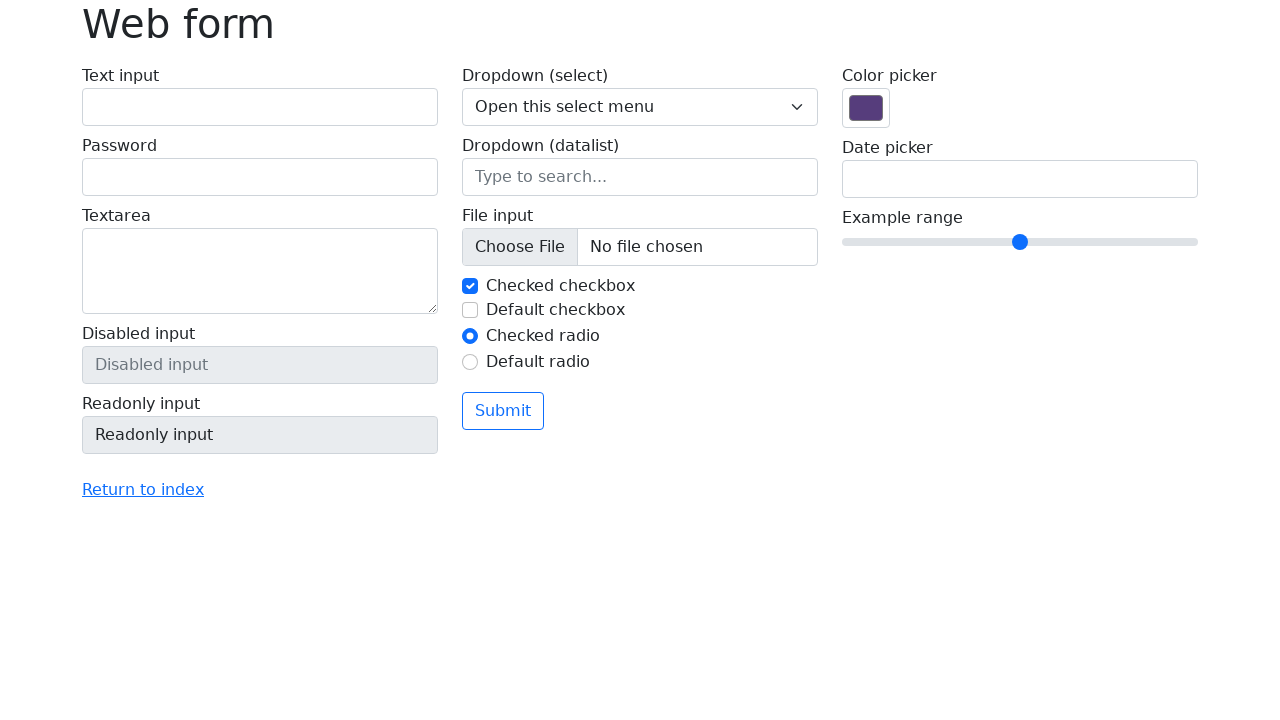

Clicked on text input field at (260, 107) on input#my-text-id
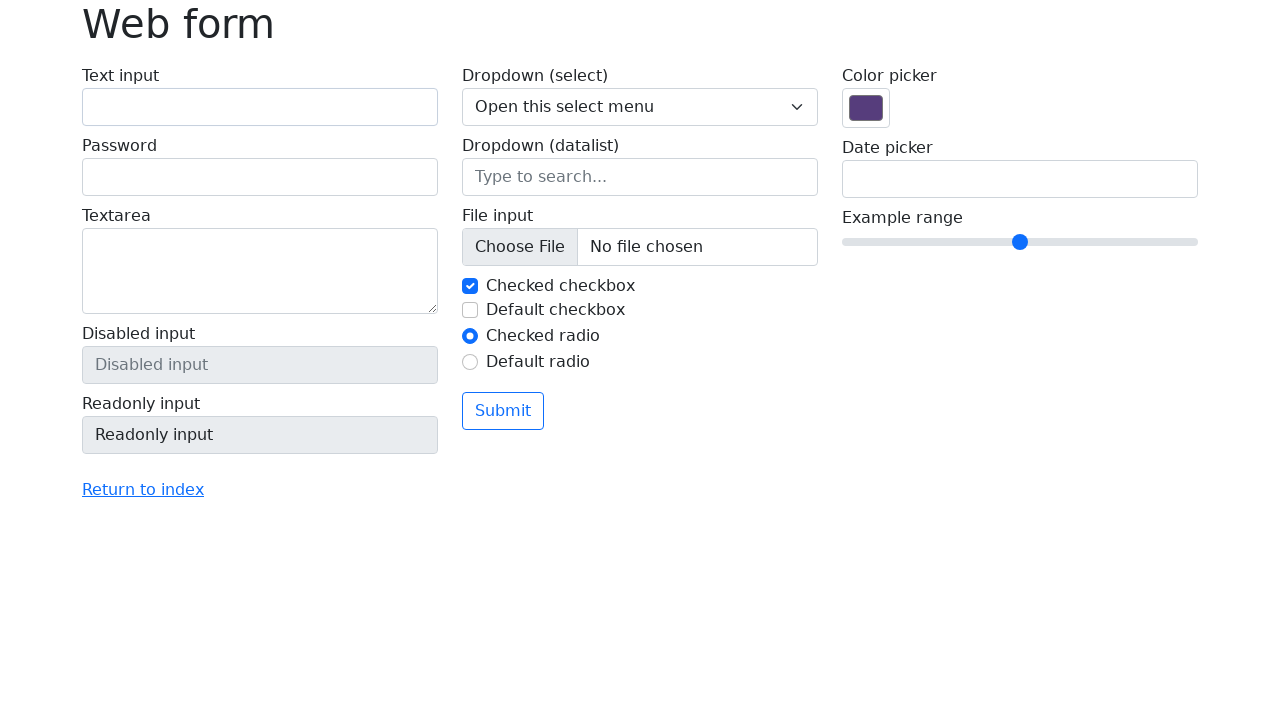

Filled text input with 'Selenium' on input#my-text-id
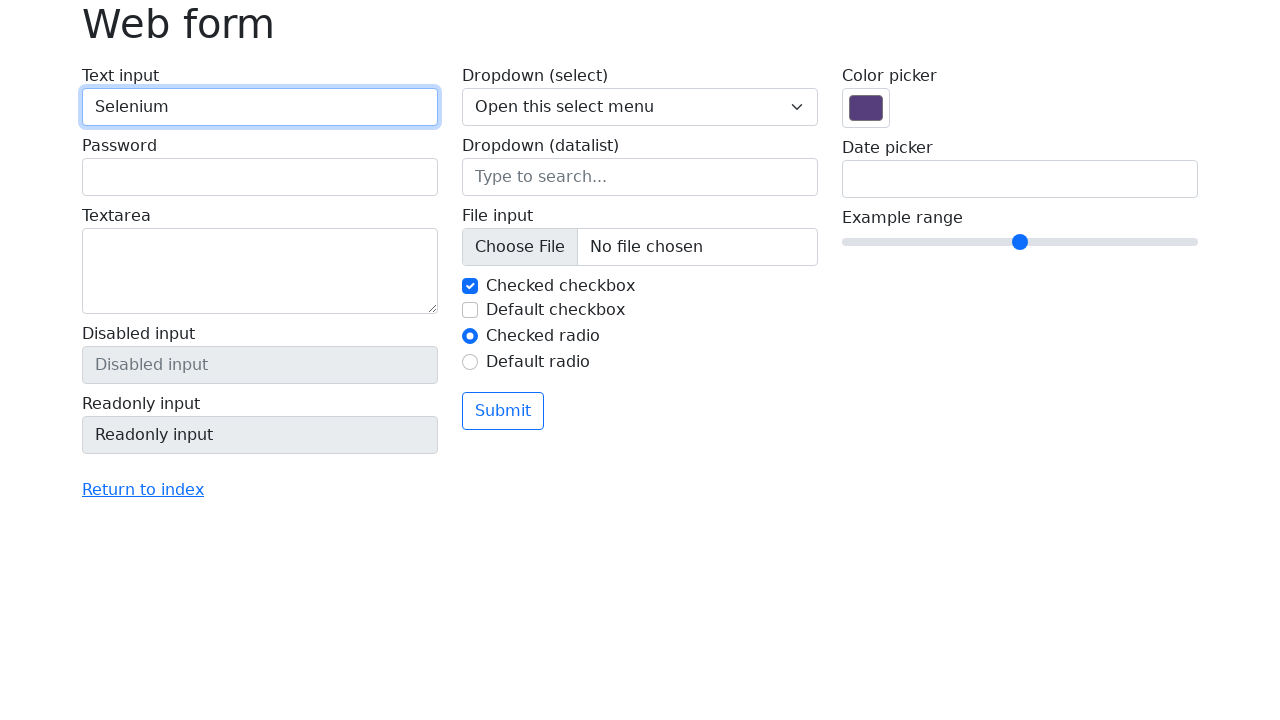

Clicked submit button to submit the form at (503, 411) on button[type='submit']
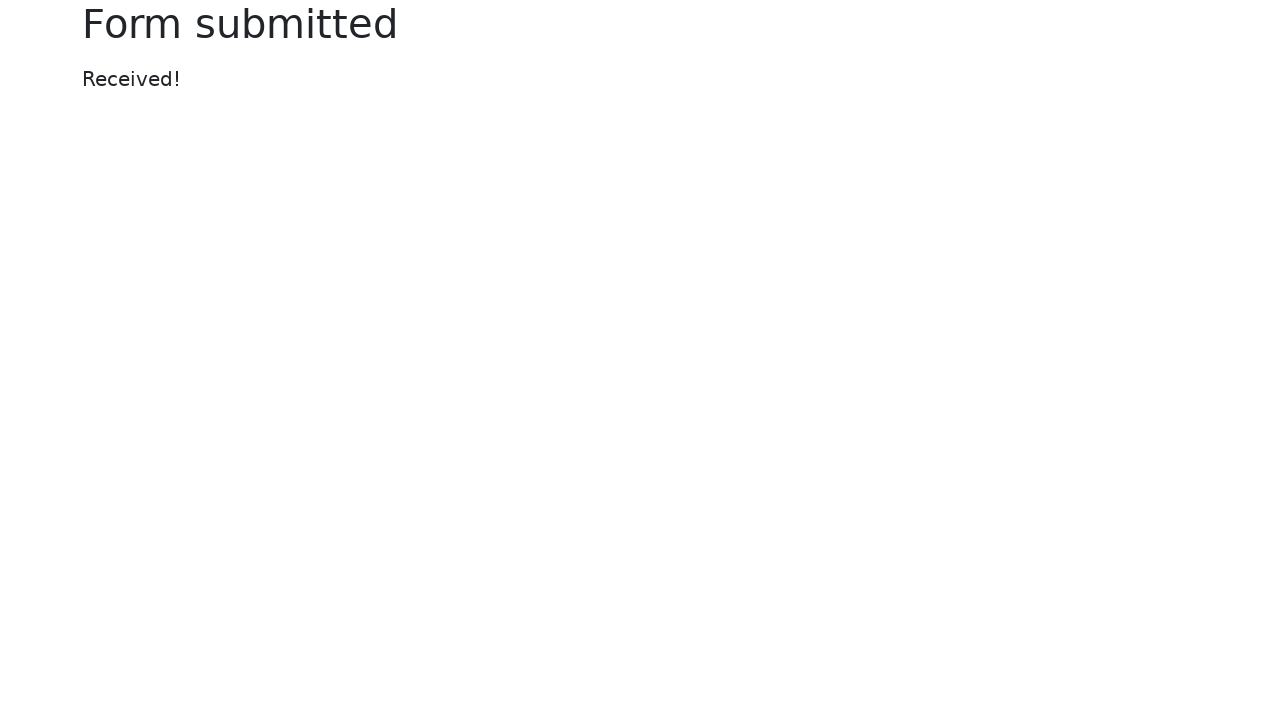

Success message appeared
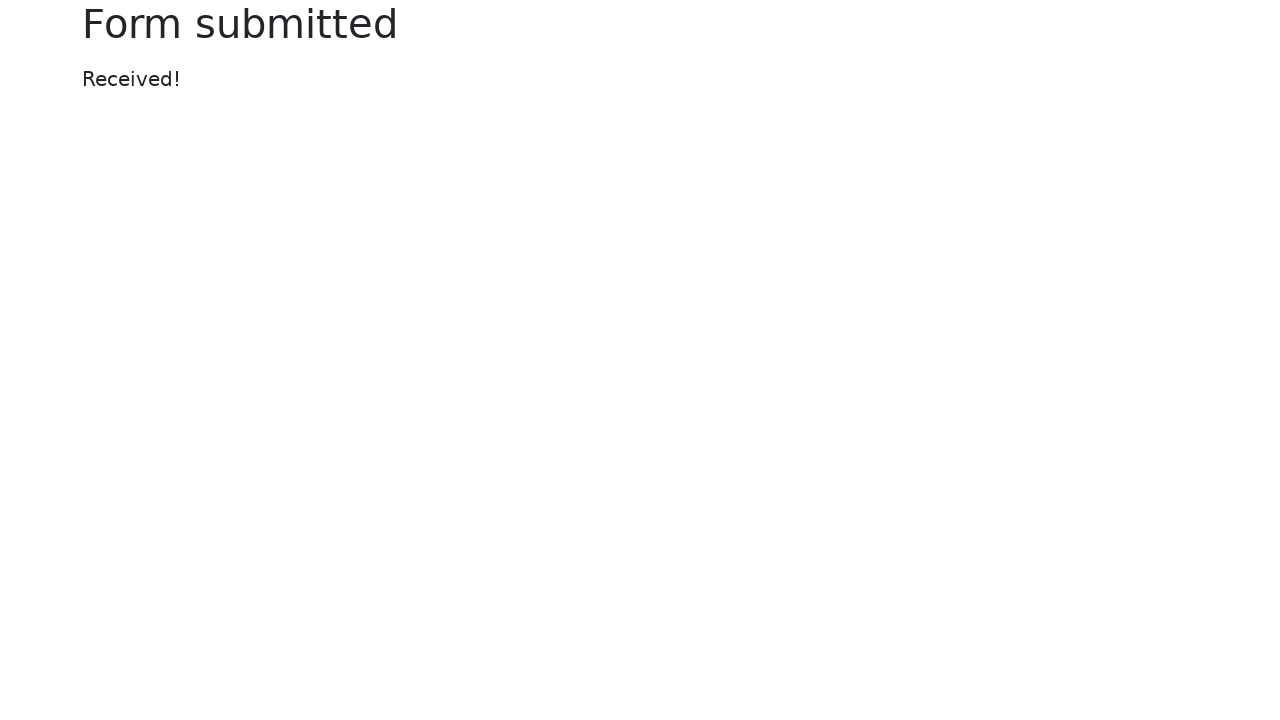

Retrieved message text: 'Received!'
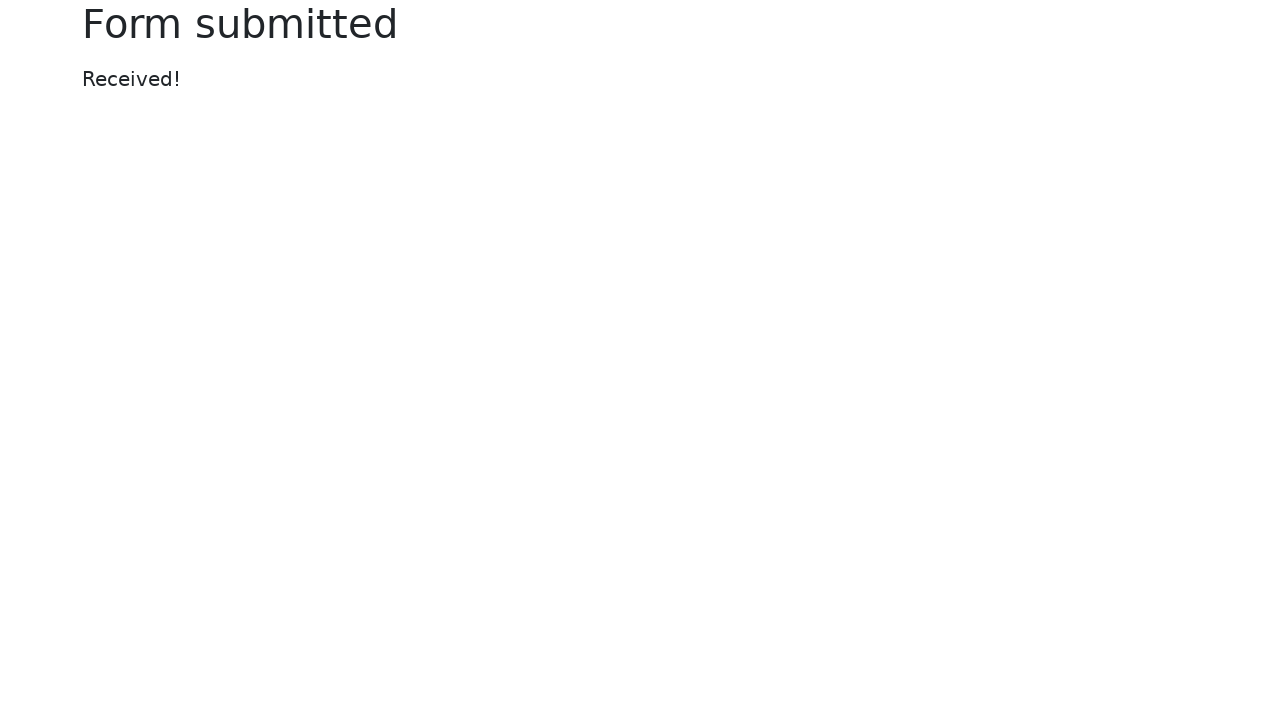

Verified success message equals 'Received!'
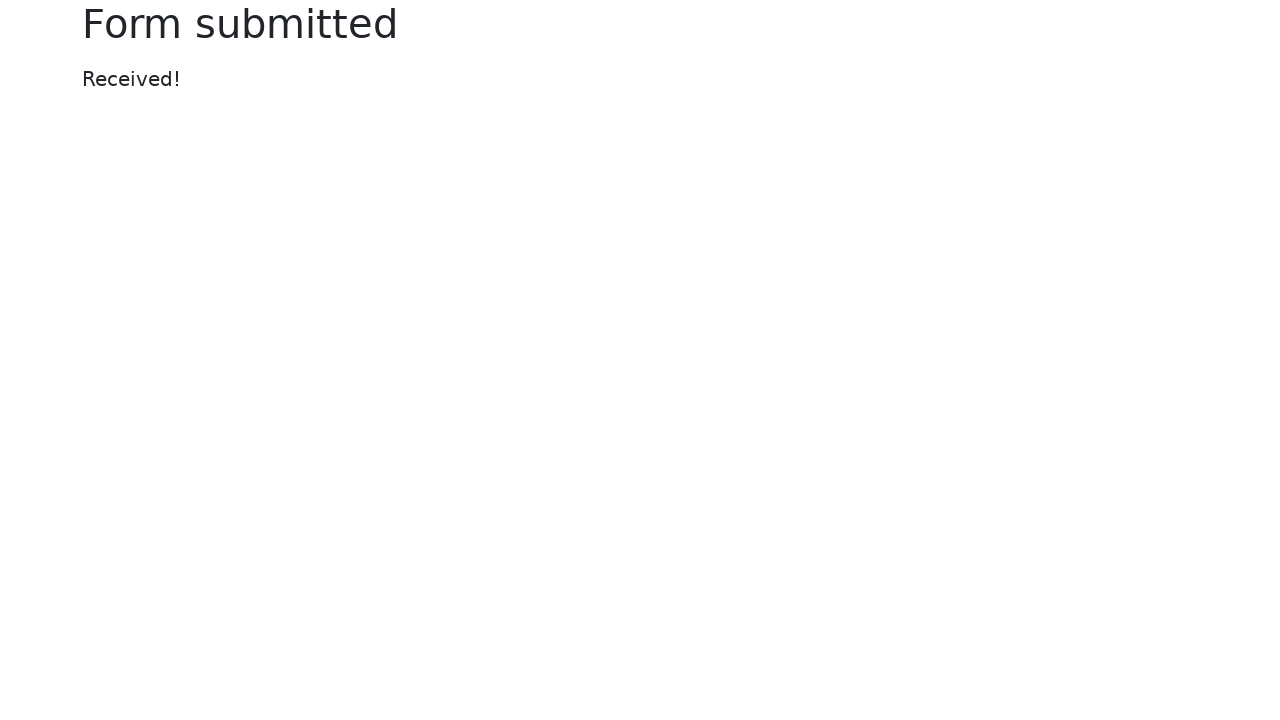

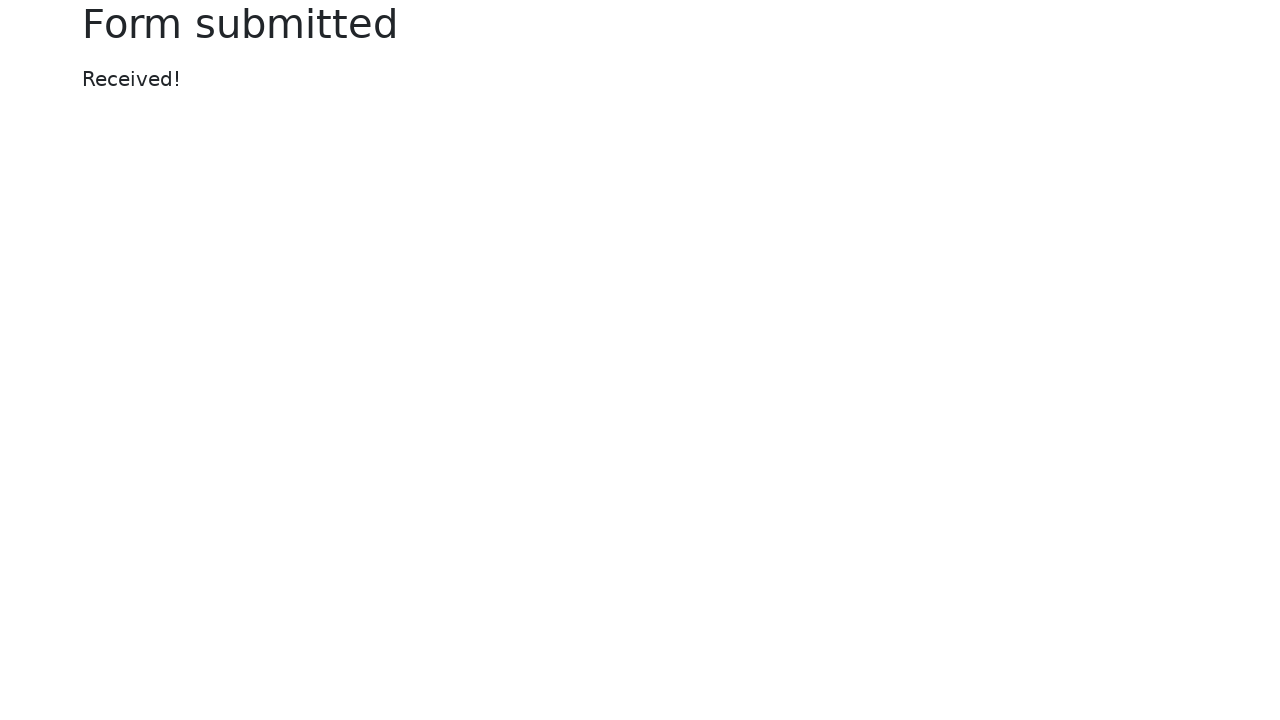